Tests successful search functionality on a fruits website by entering "ana" as search query and verifying that 2 result cards are displayed

Starting URL: https://labasse.github.io/fruits/

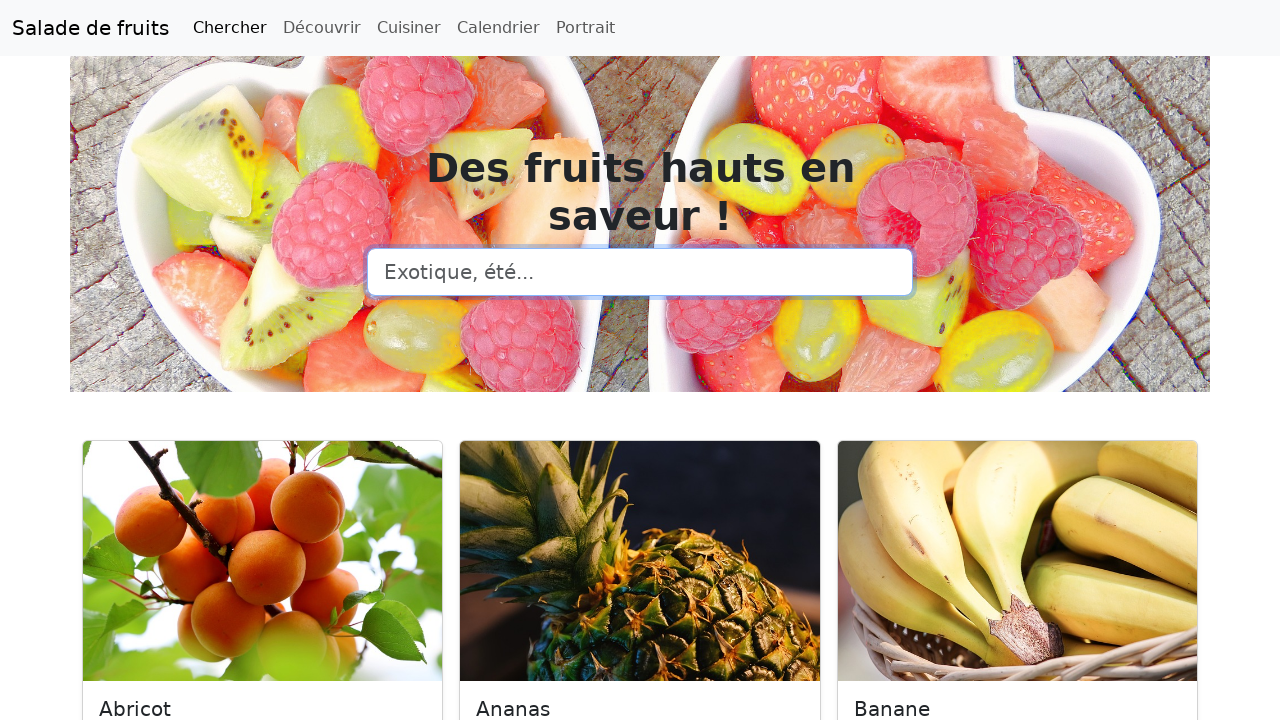

Clicked on the search input field at (640, 272) on .form-control
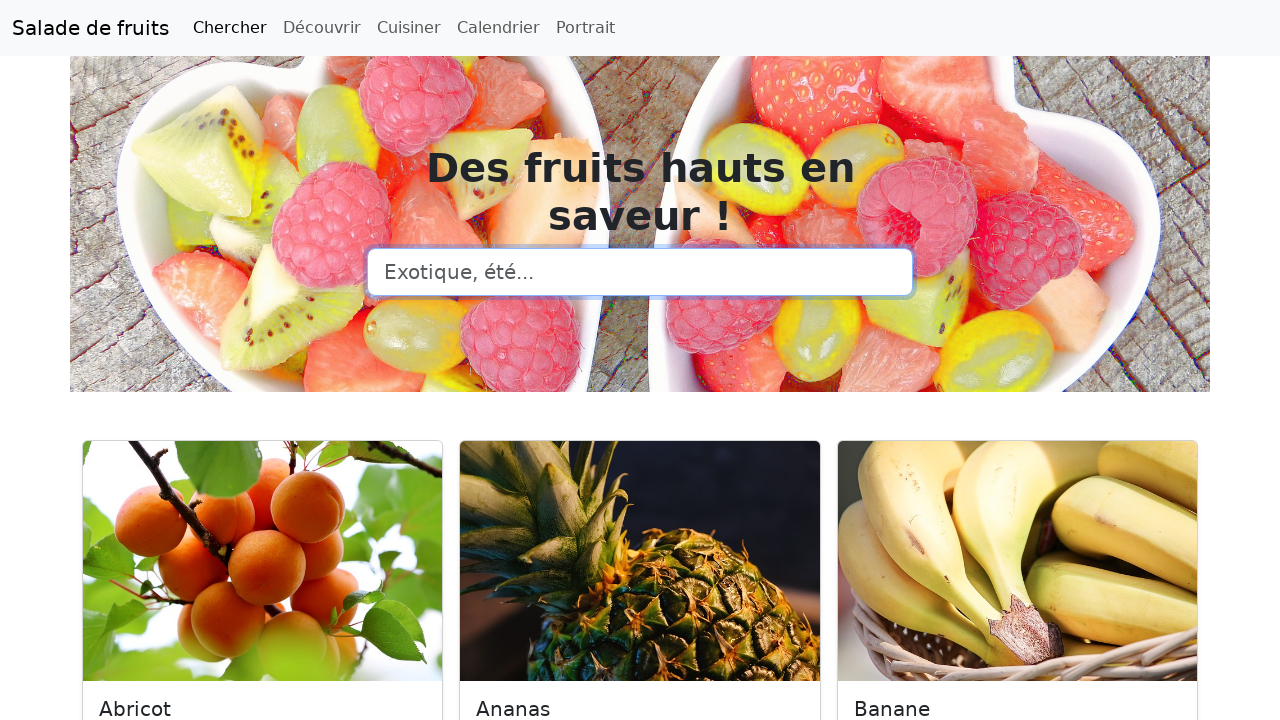

Entered 'ana' in the search field on .form-control
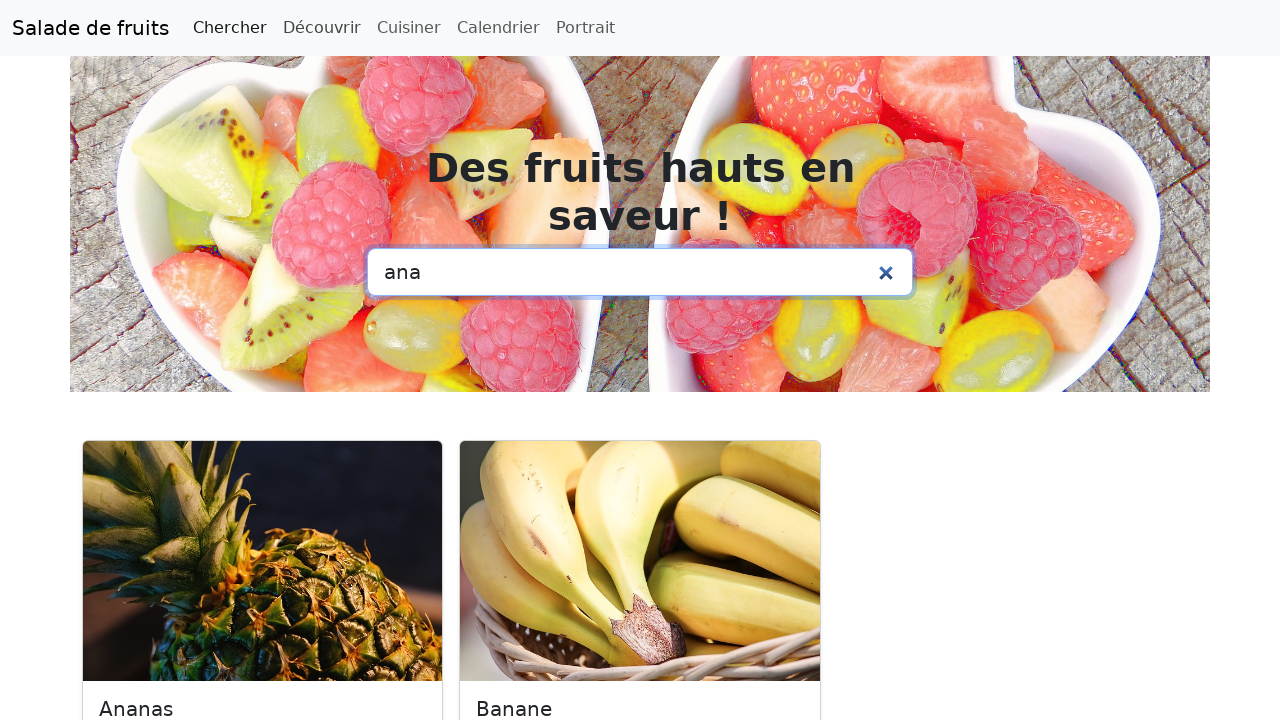

Search results loaded with card elements
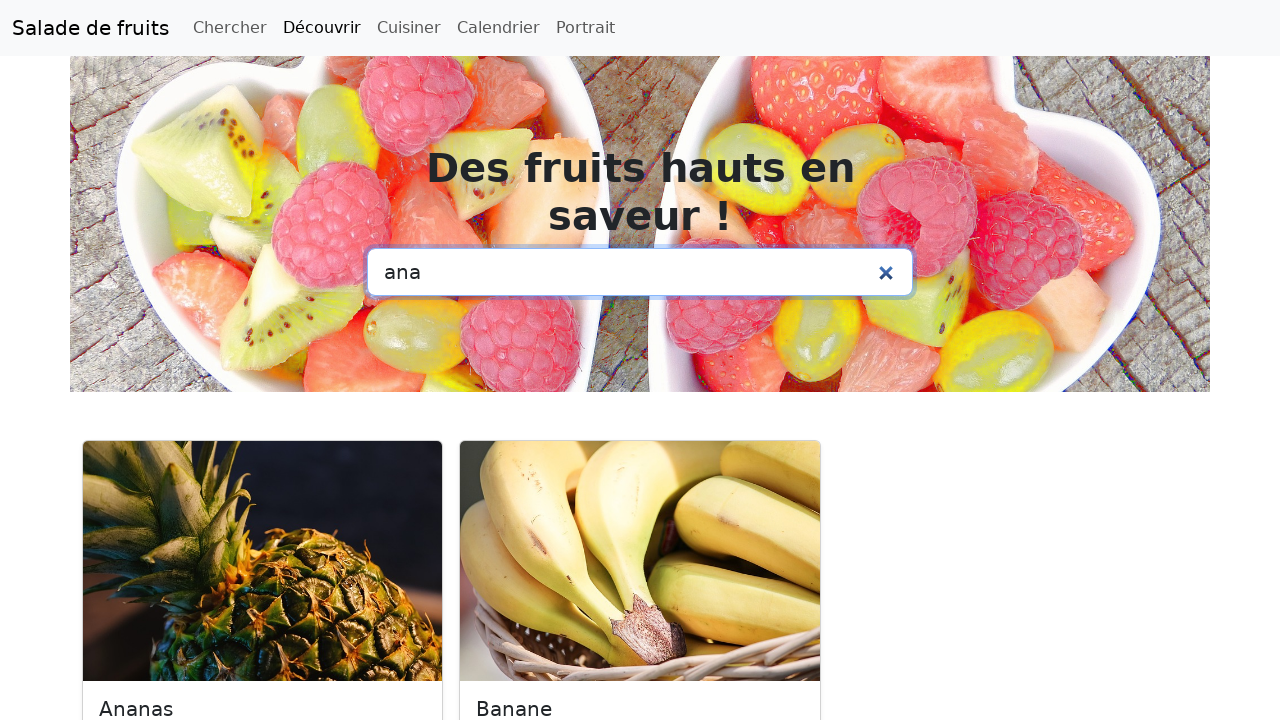

Located all card result elements
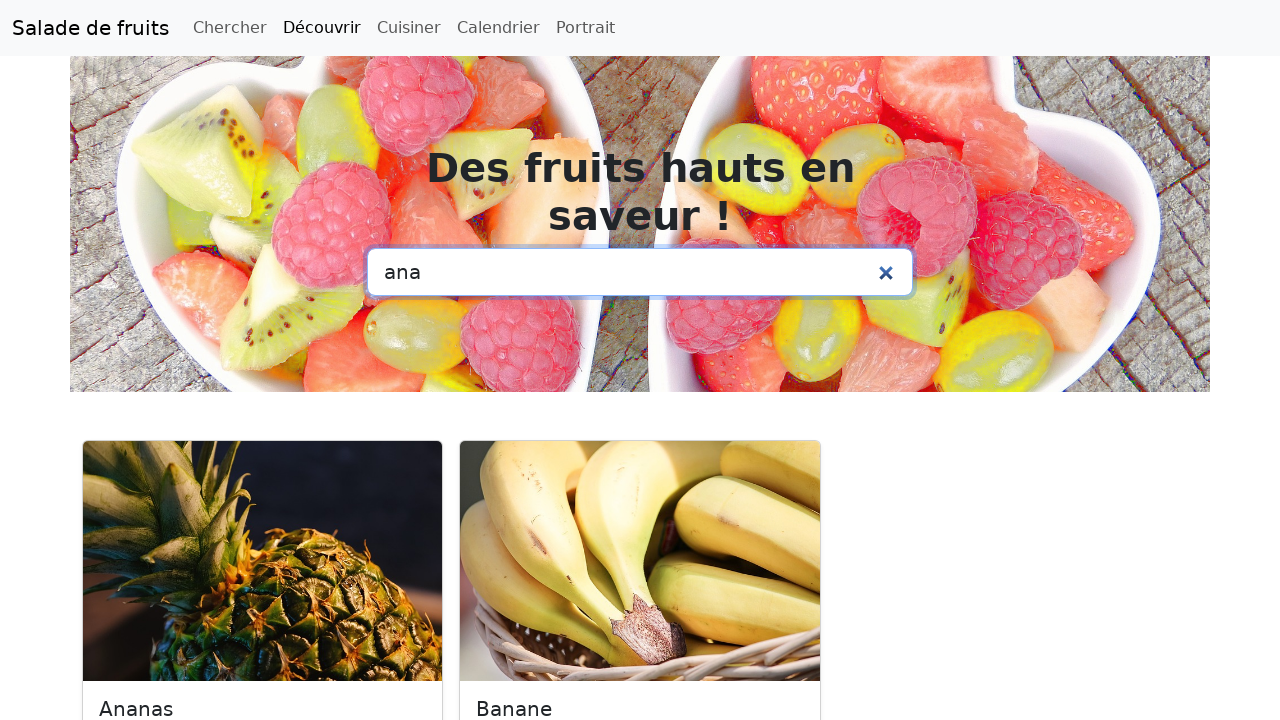

Verified that exactly 2 result cards are displayed
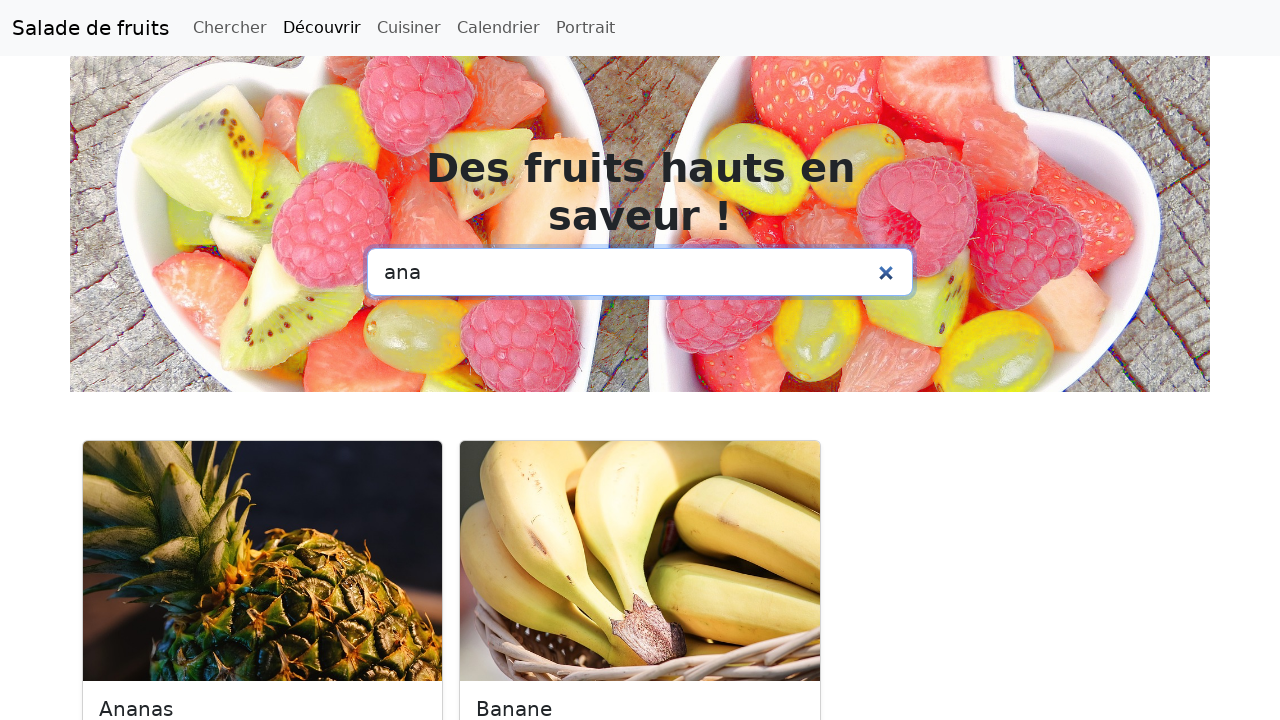

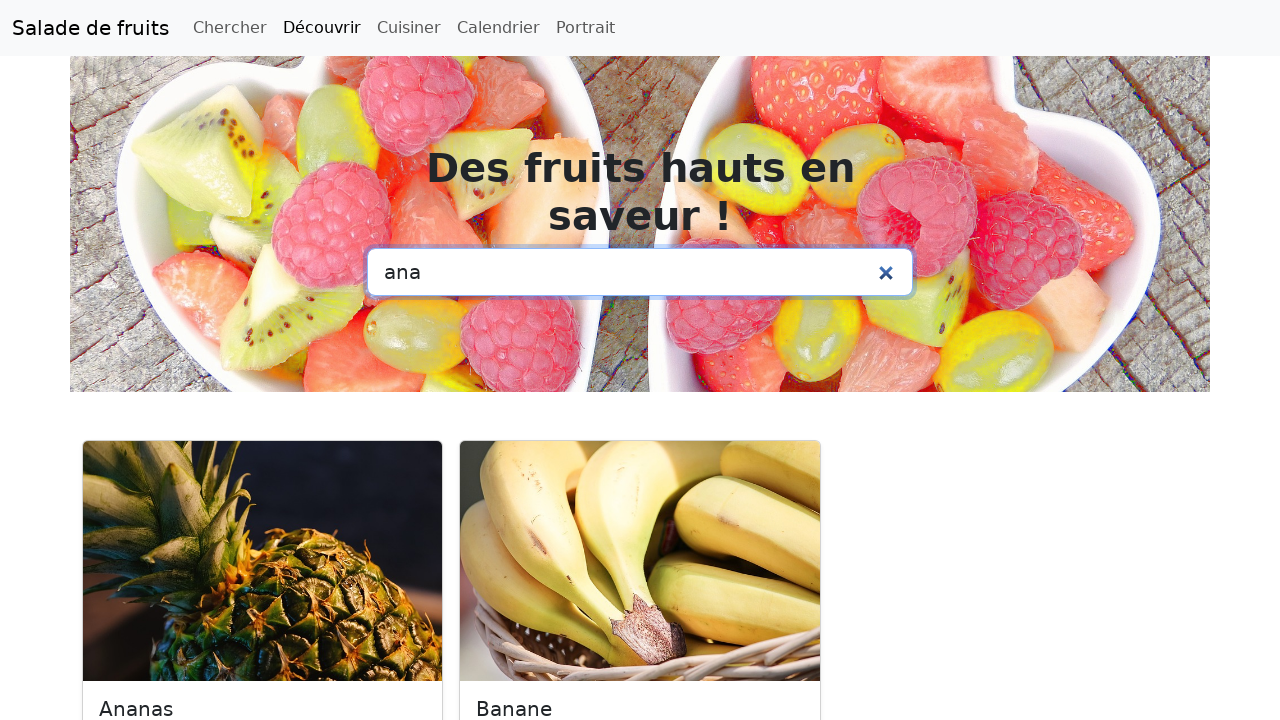